Tests the feedback form language selection by selecting multiple languages and verifying they appear on confirmation page

Starting URL: https://kristinek.github.io/site/tasks/provide_feedback

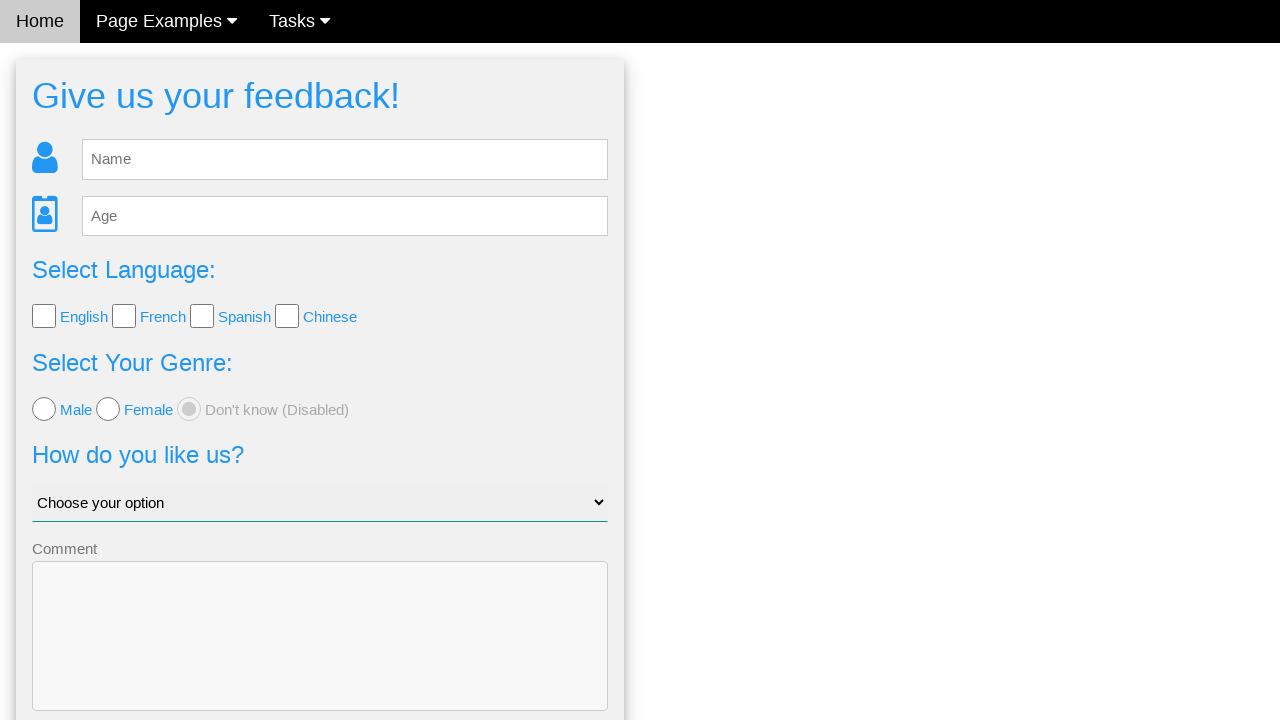

Filled name field with 'Carol White' on #fb_name
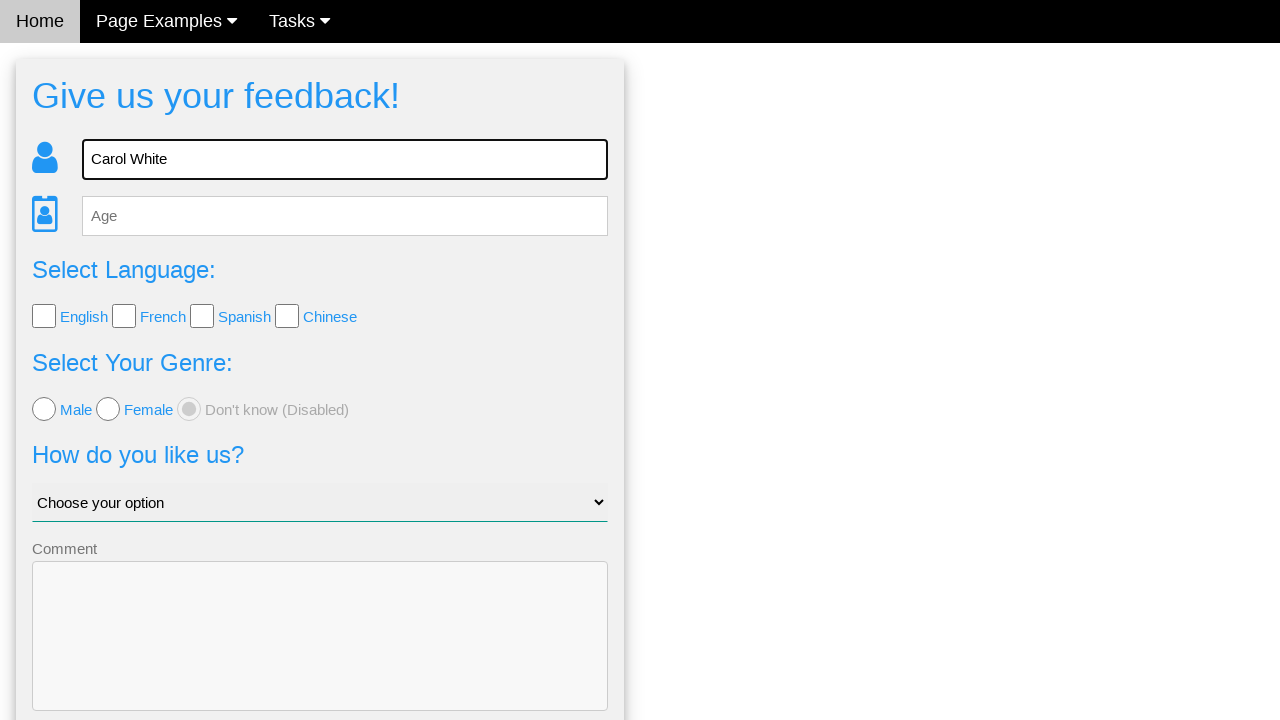

Filled age field with '35' on #fb_age
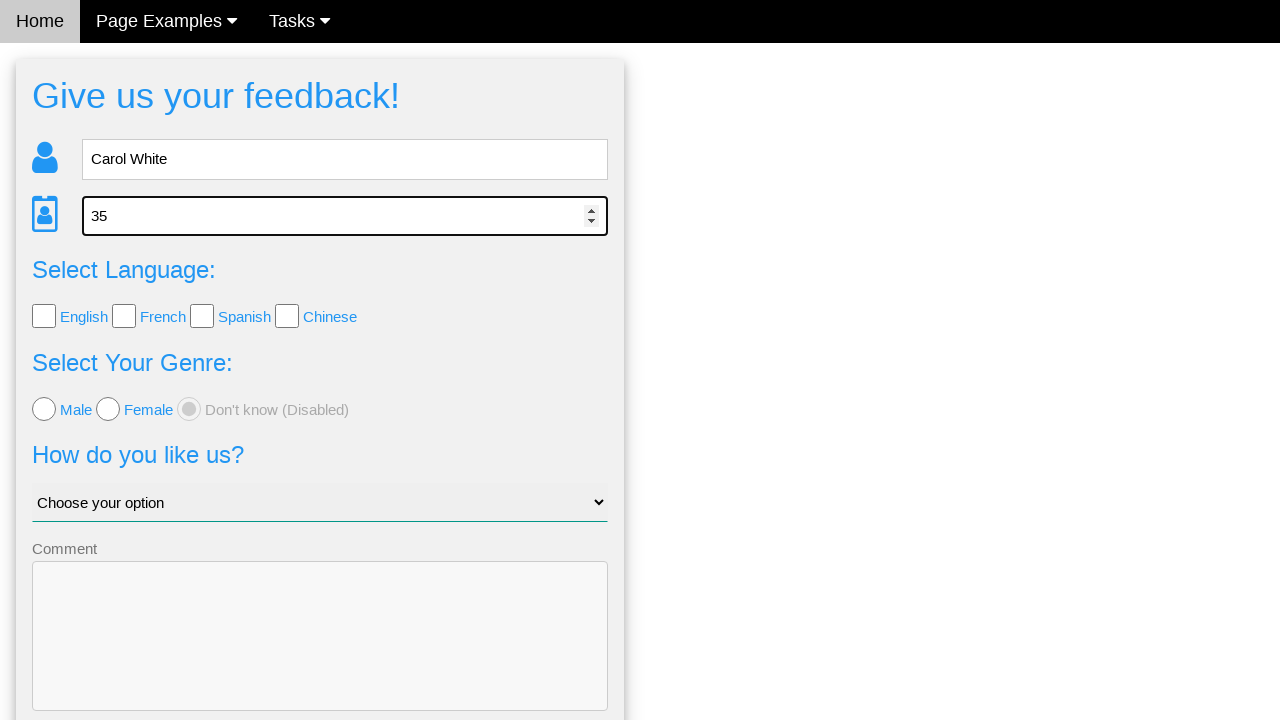

Selected English language checkbox at (44, 316) on input.w3-check[value='English']
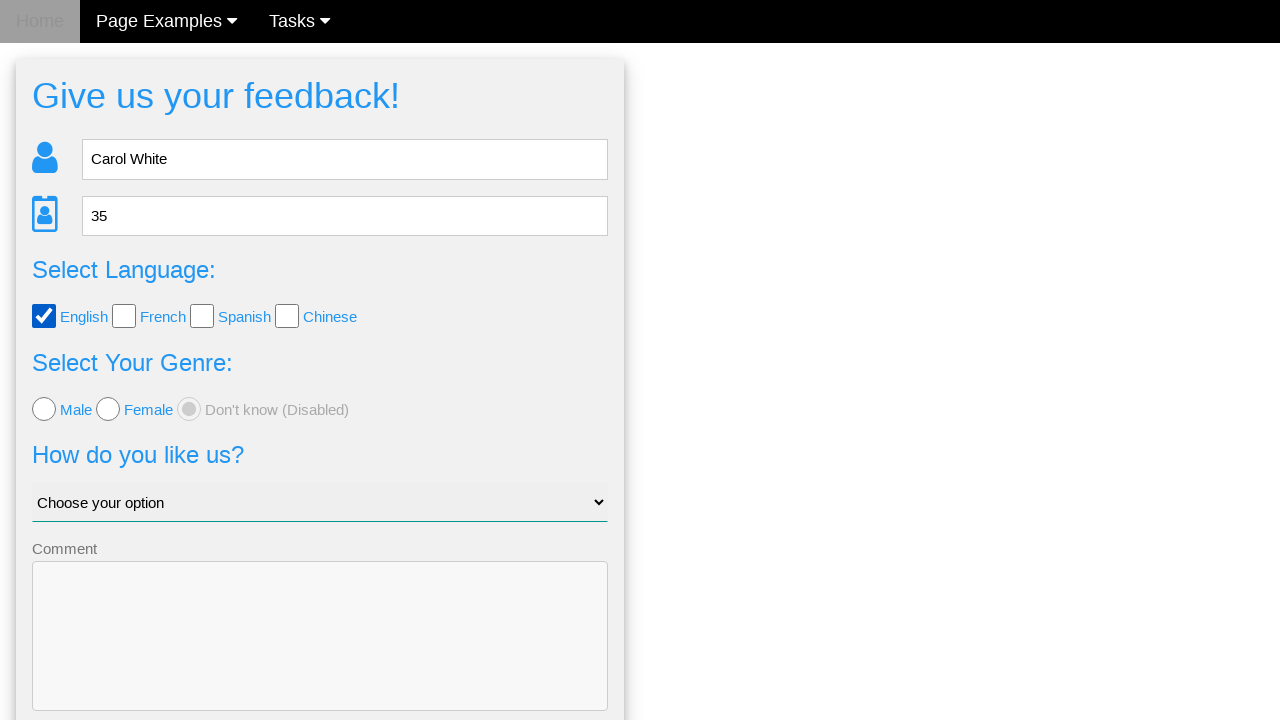

Selected French language checkbox at (124, 316) on input.w3-check[value='French']
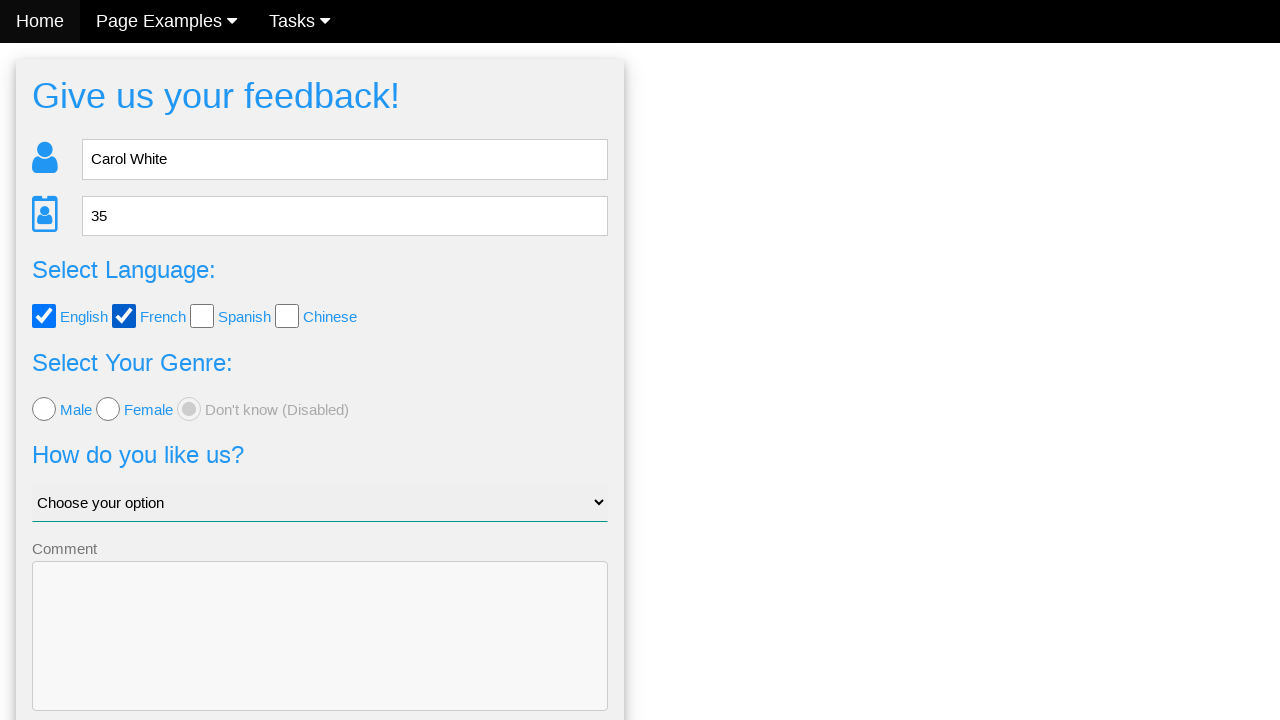

Clicked send button to submit feedback form at (320, 656) on .w3-btn-block
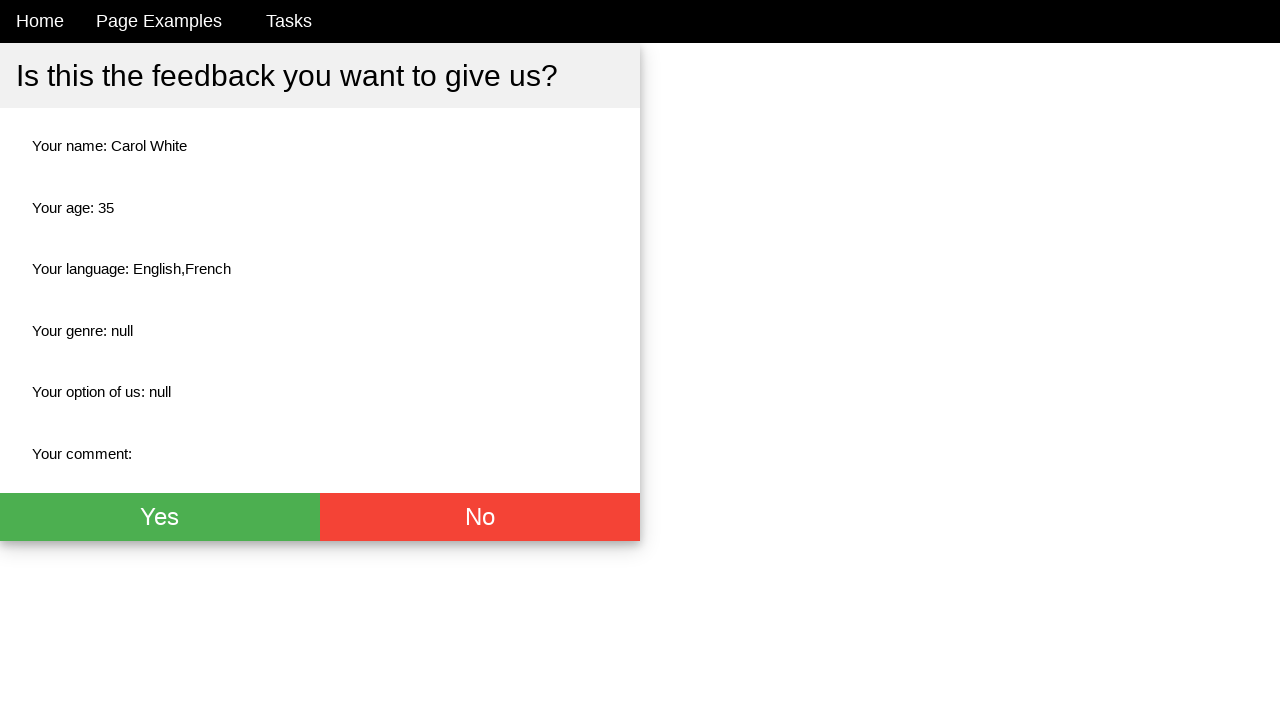

Confirmation page loaded with language section visible
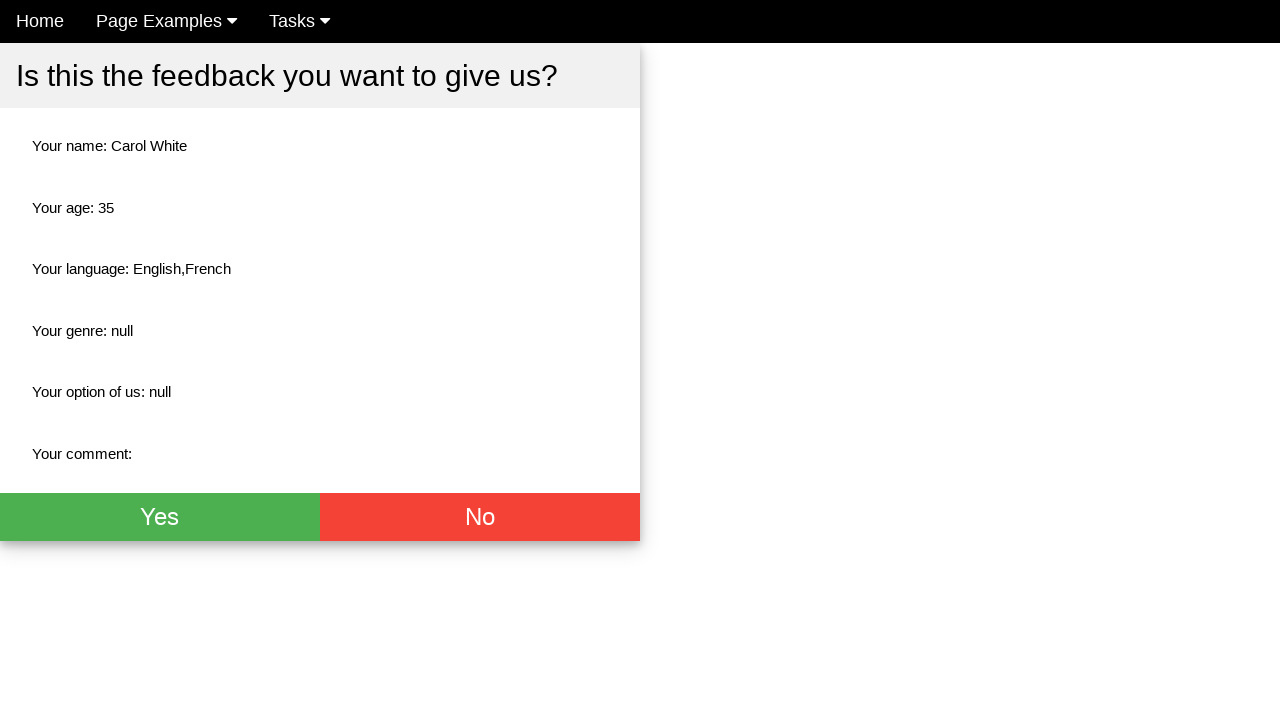

Retrieved language confirmation text: English,French
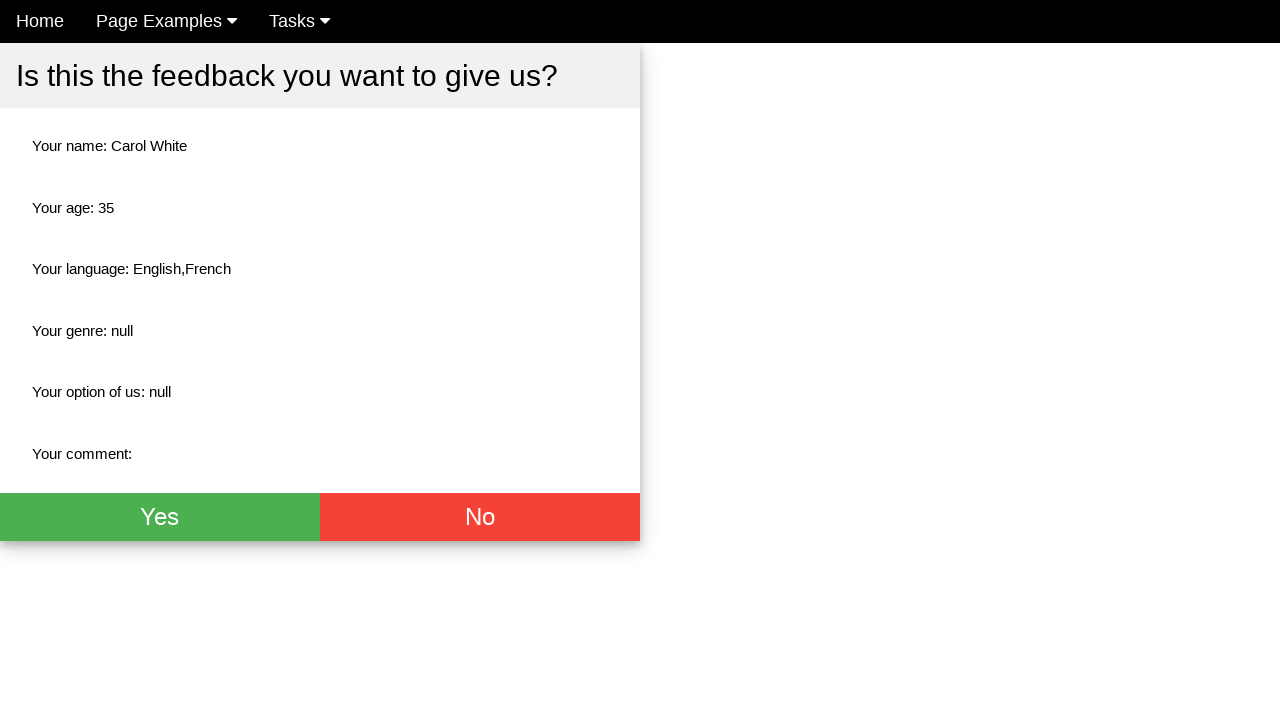

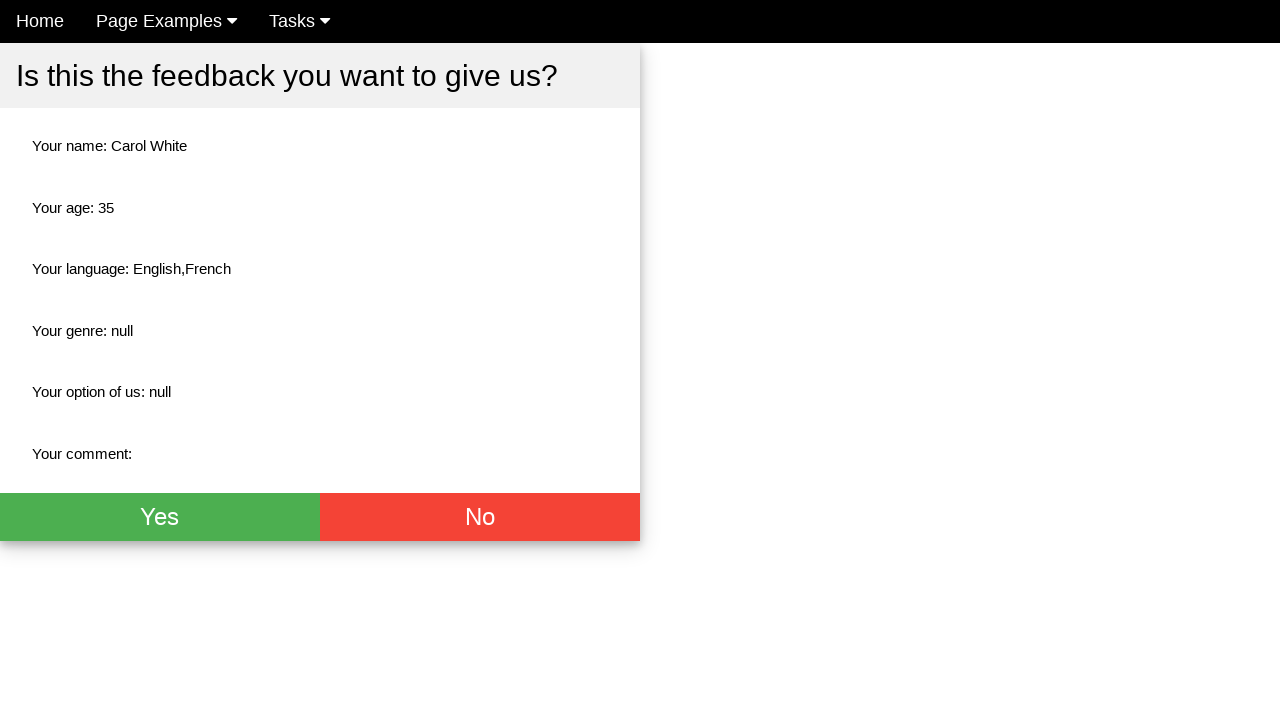